Navigates to an e-commerce practice site and adds a specific product (Cucumber) to the shopping cart by iterating through product listings

Starting URL: https://rahulshettyacademy.com/seleniumPractise/#/

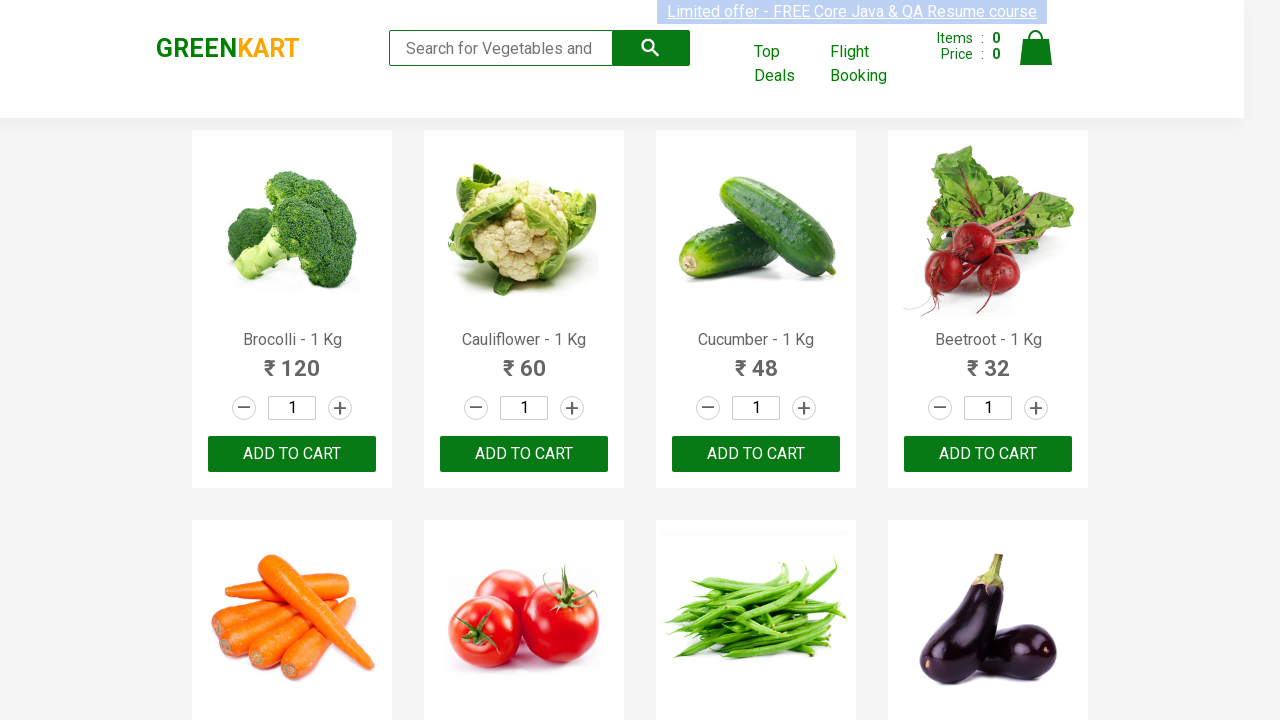

Waited for product listings to load
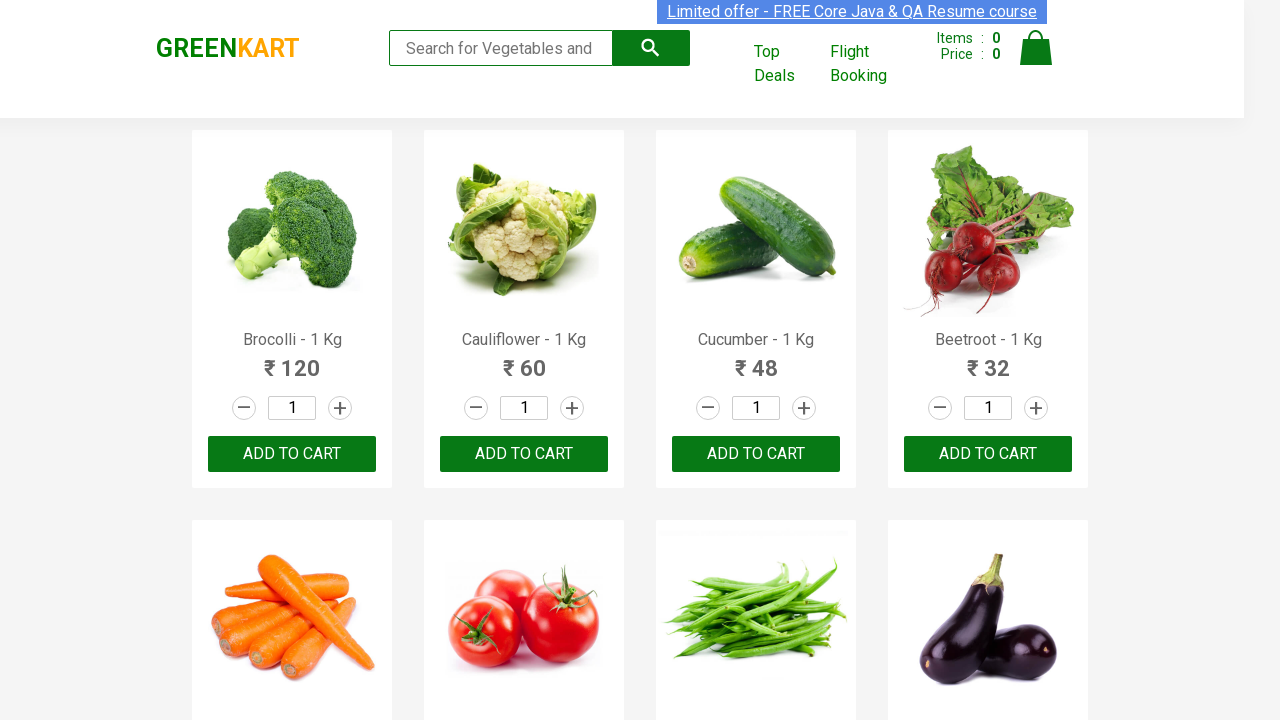

Retrieved all product name elements
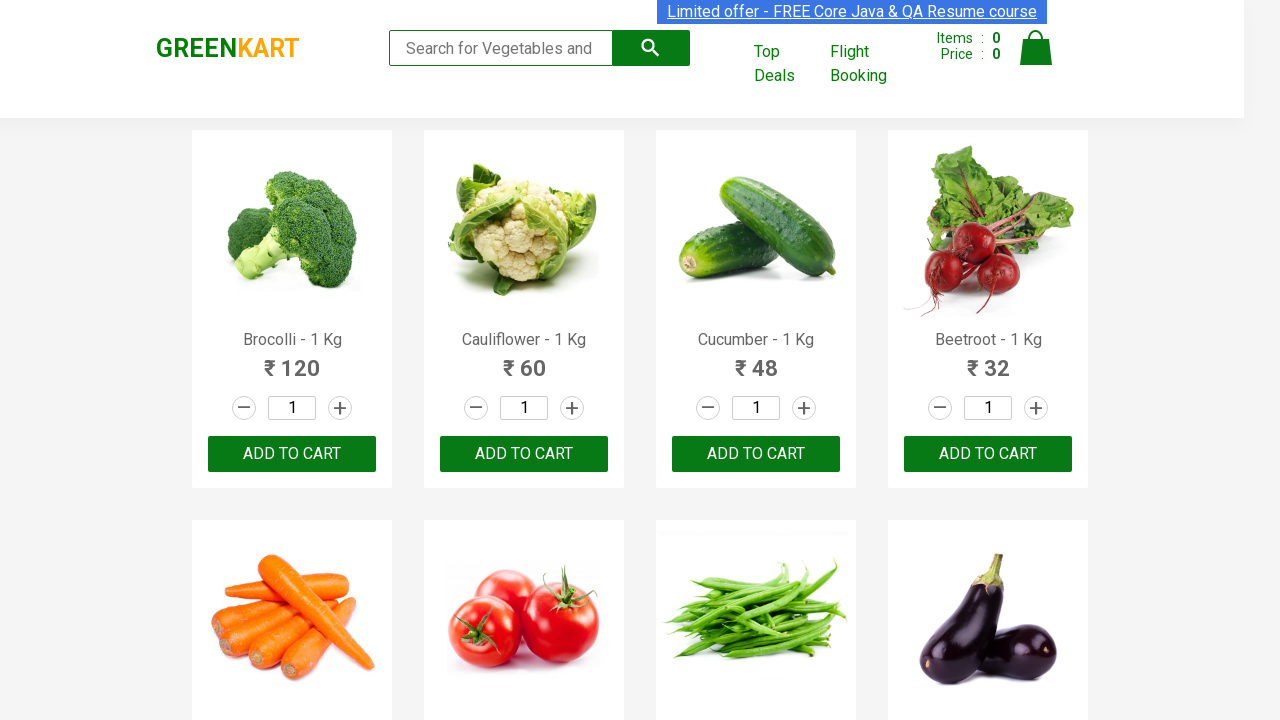

Retrieved all 'ADD TO CART' buttons
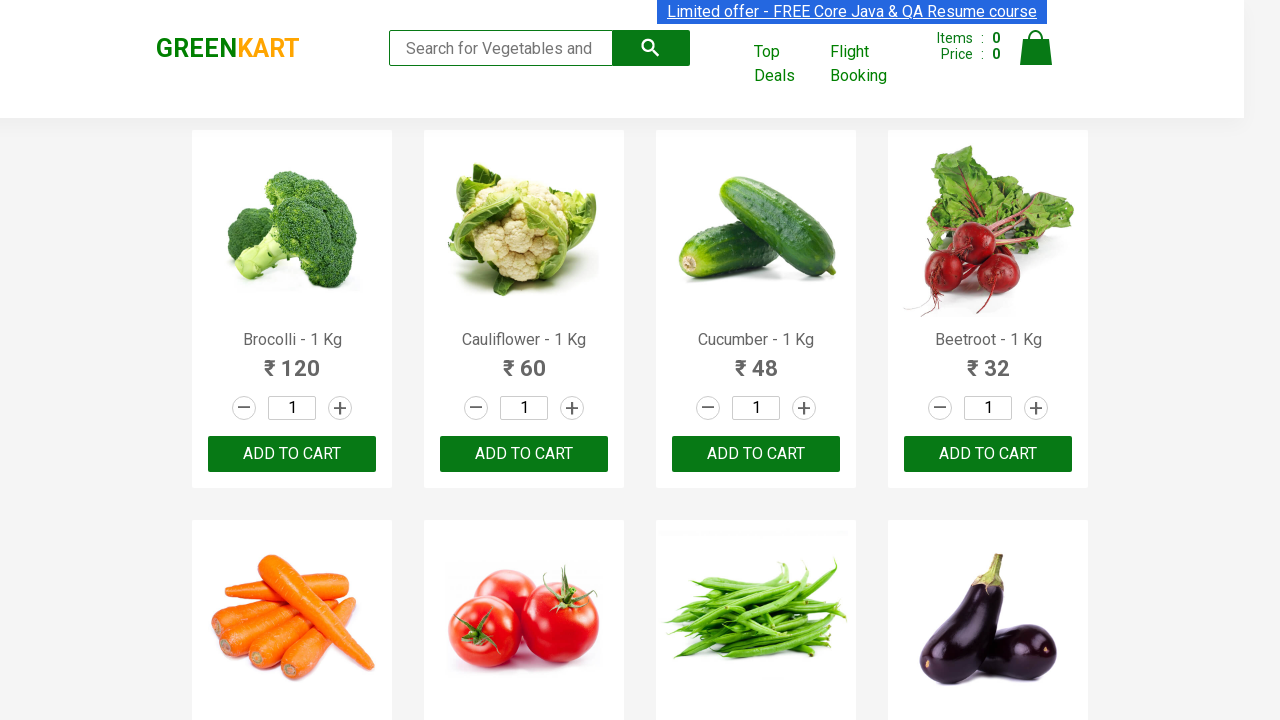

Clicked 'ADD TO CART' button for Cucumber product at (756, 454) on xpath=//button[text()='ADD TO CART'] >> nth=2
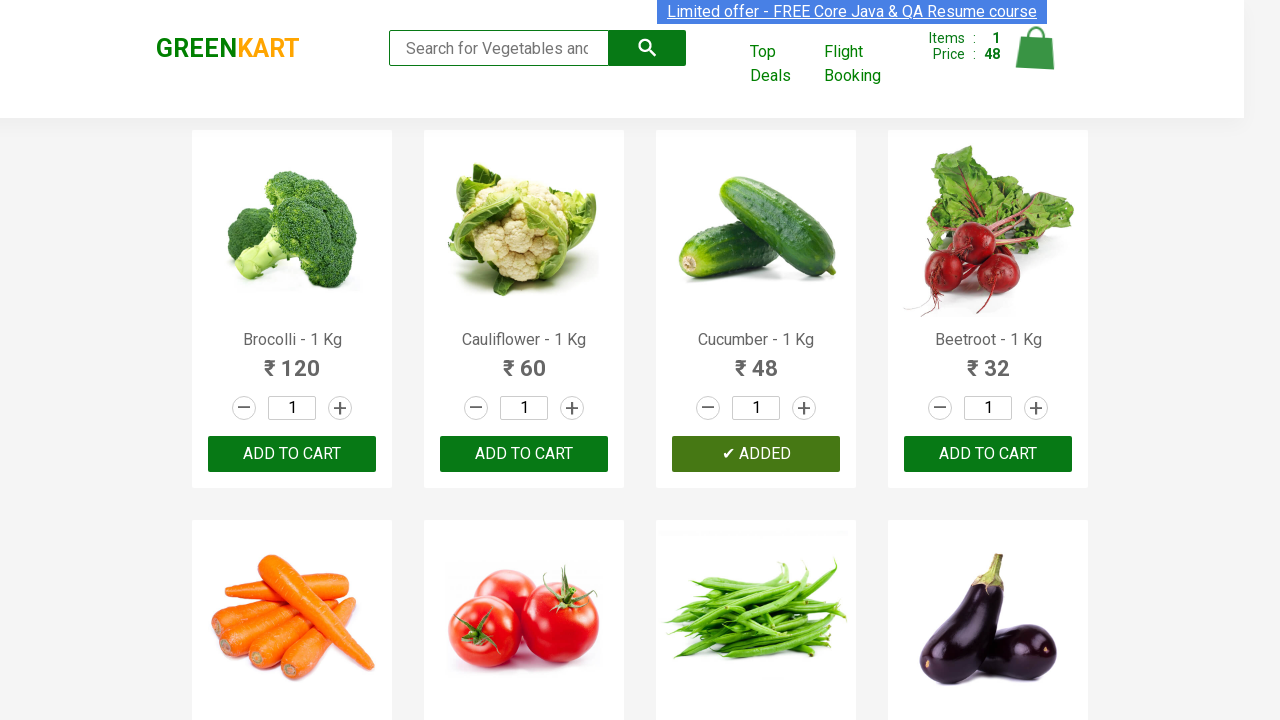

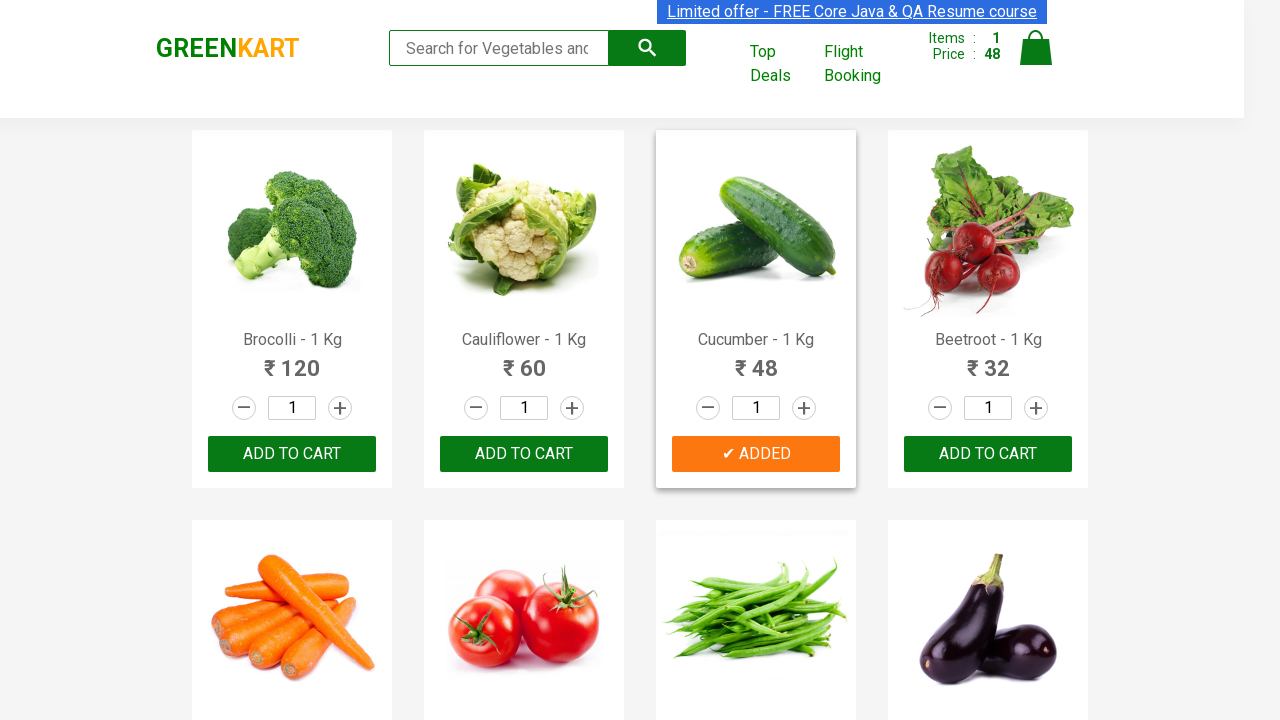